Tests the search functionality on a books PWA website by searching for a term and verifying the first result appears

Starting URL: https://books-pwakit.appspot.com/

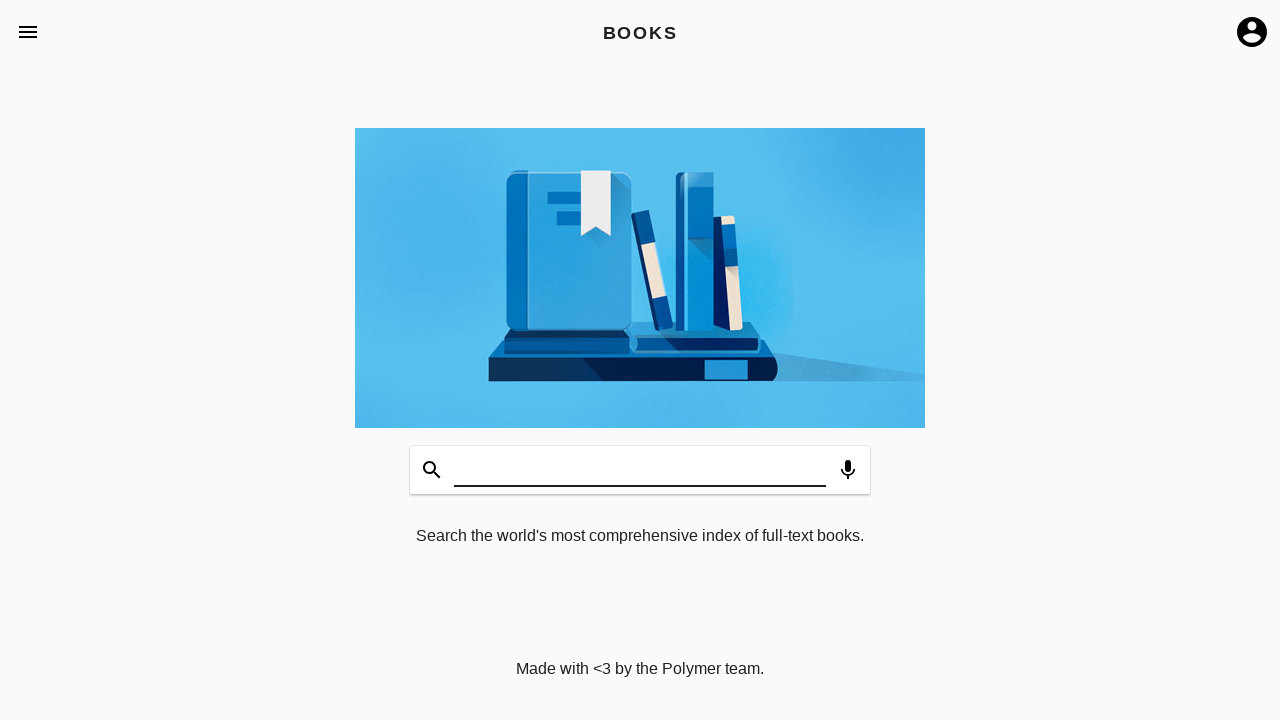

Located shadow DOM search input element
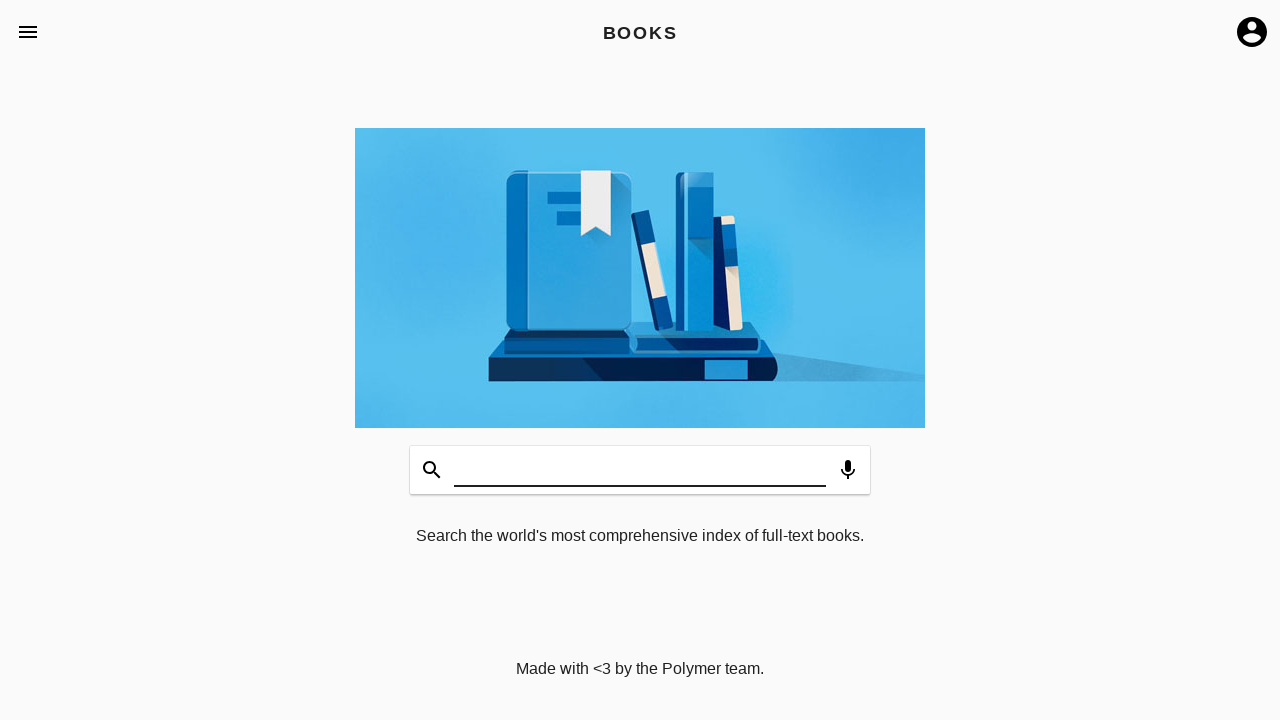

Typed 'Selenium' into search field
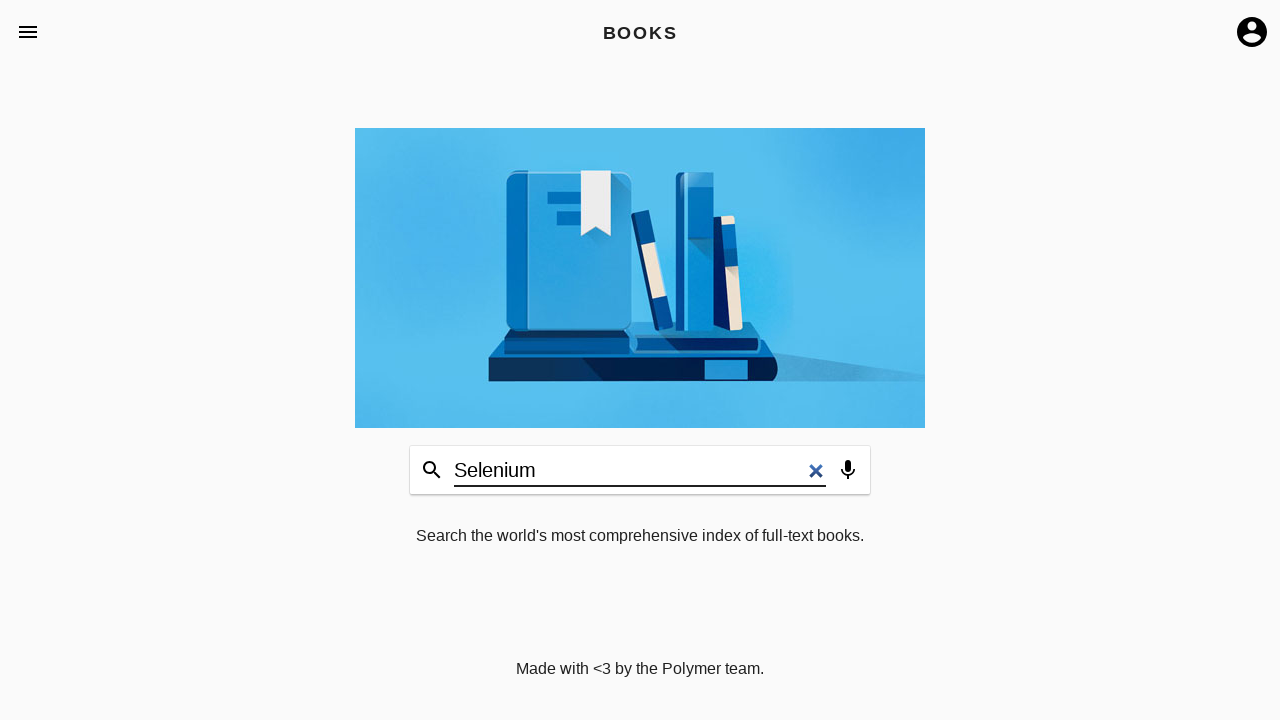

Pressed Enter to submit search query
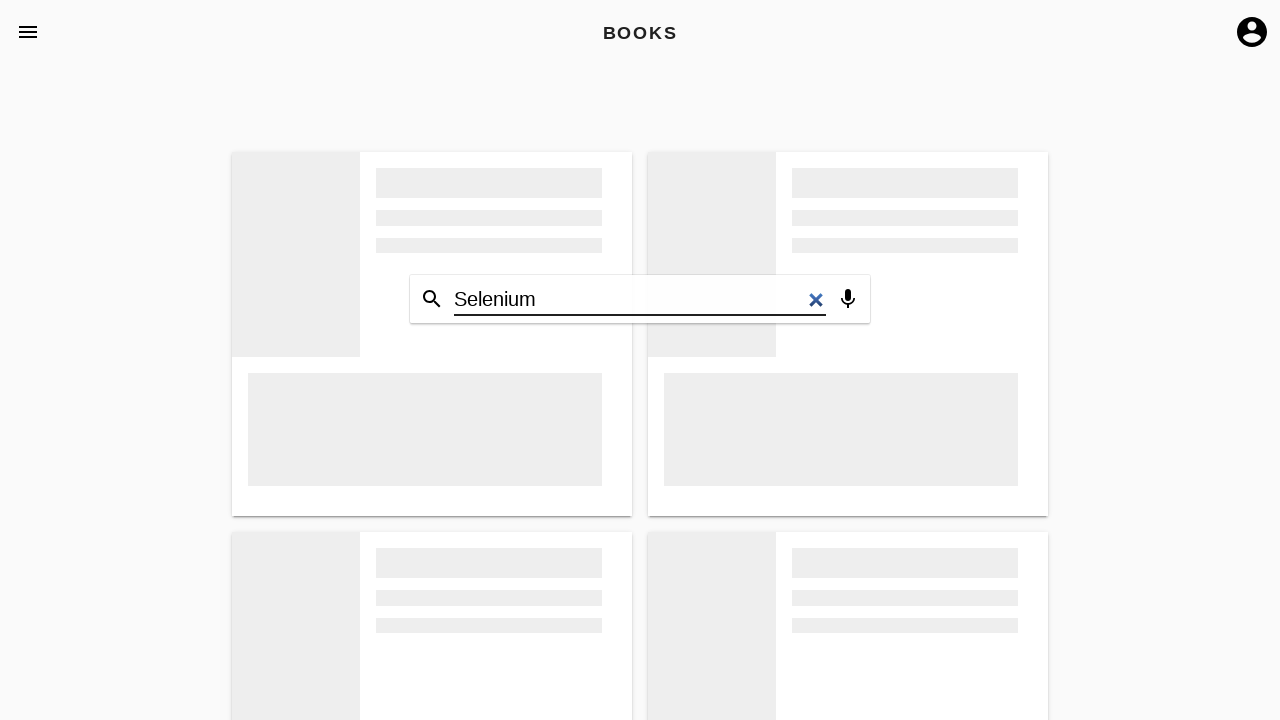

Waited for search results to load
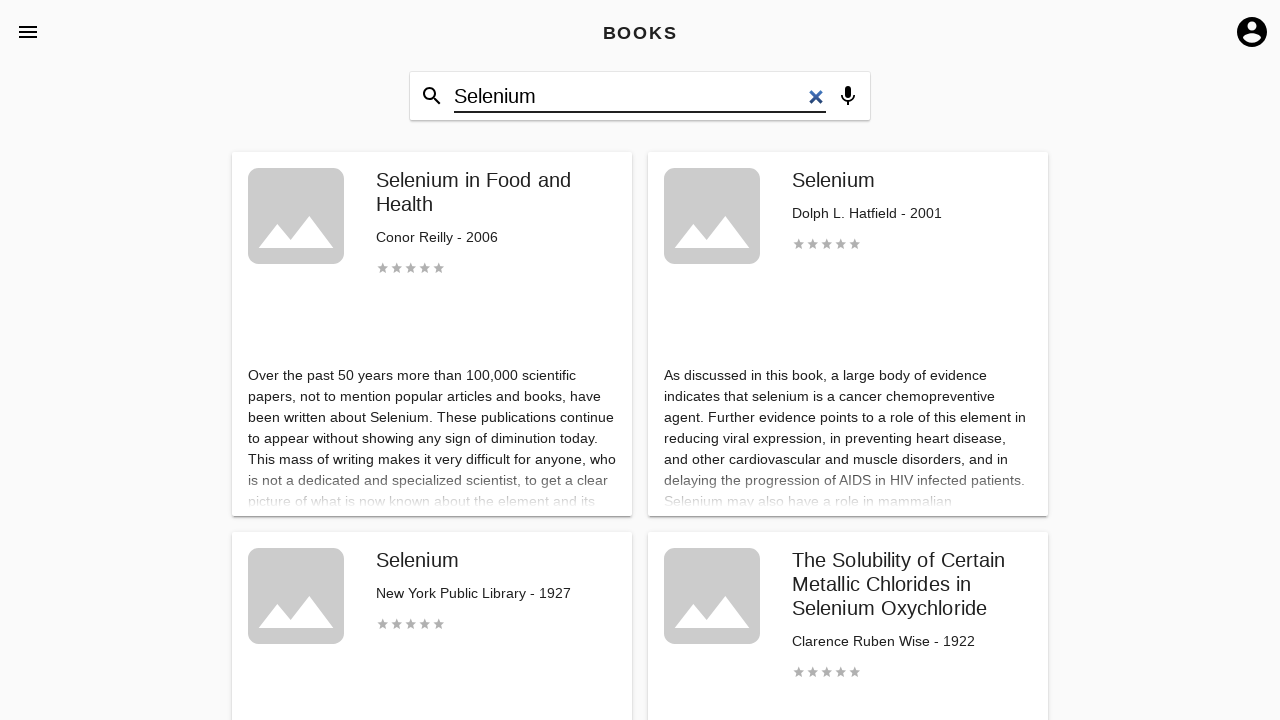

Located first product title in search results
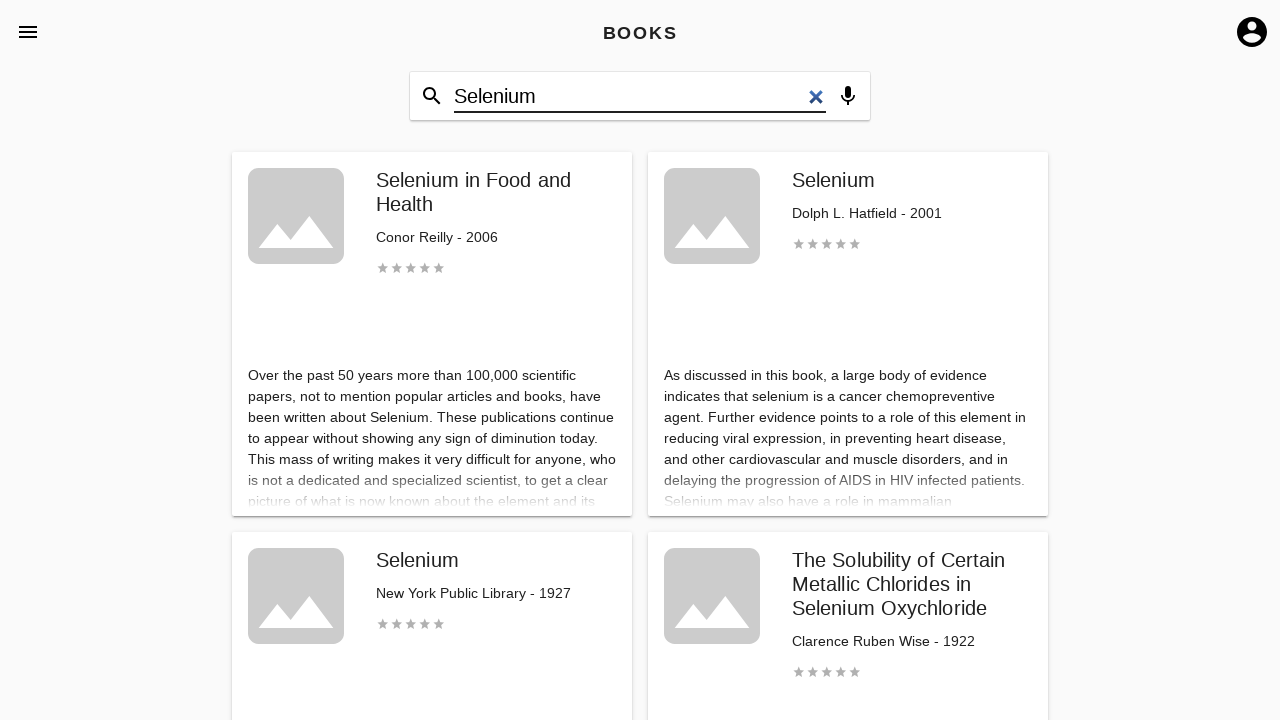

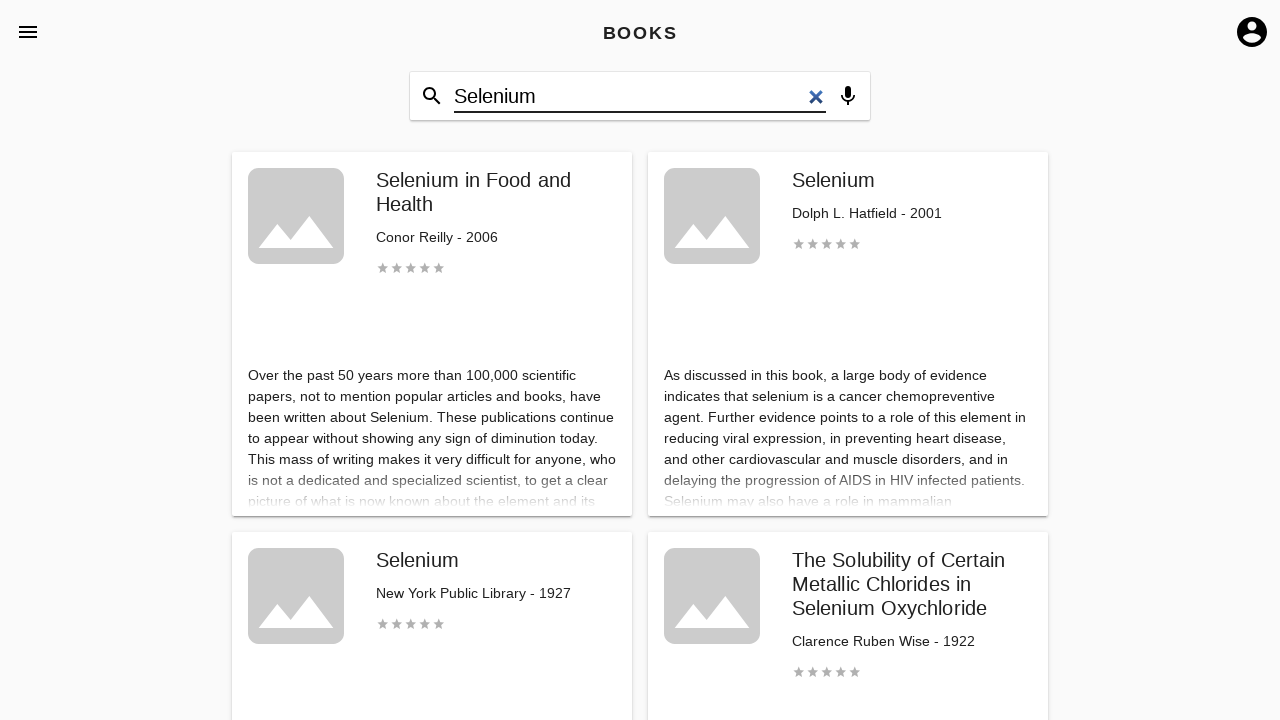